Tests that edits are cancelled when Escape key is pressed

Starting URL: https://demo.playwright.dev/todomvc

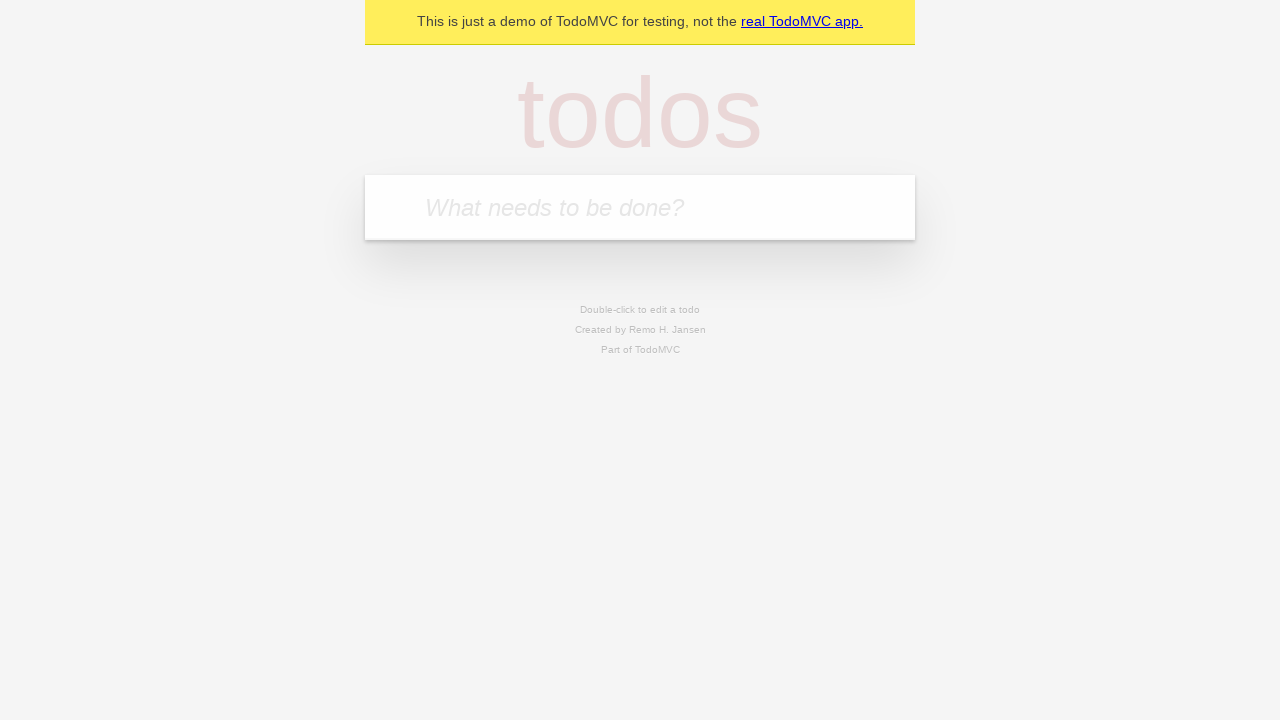

Filled todo input with 'buy some cheese' on internal:attr=[placeholder="What needs to be done?"i]
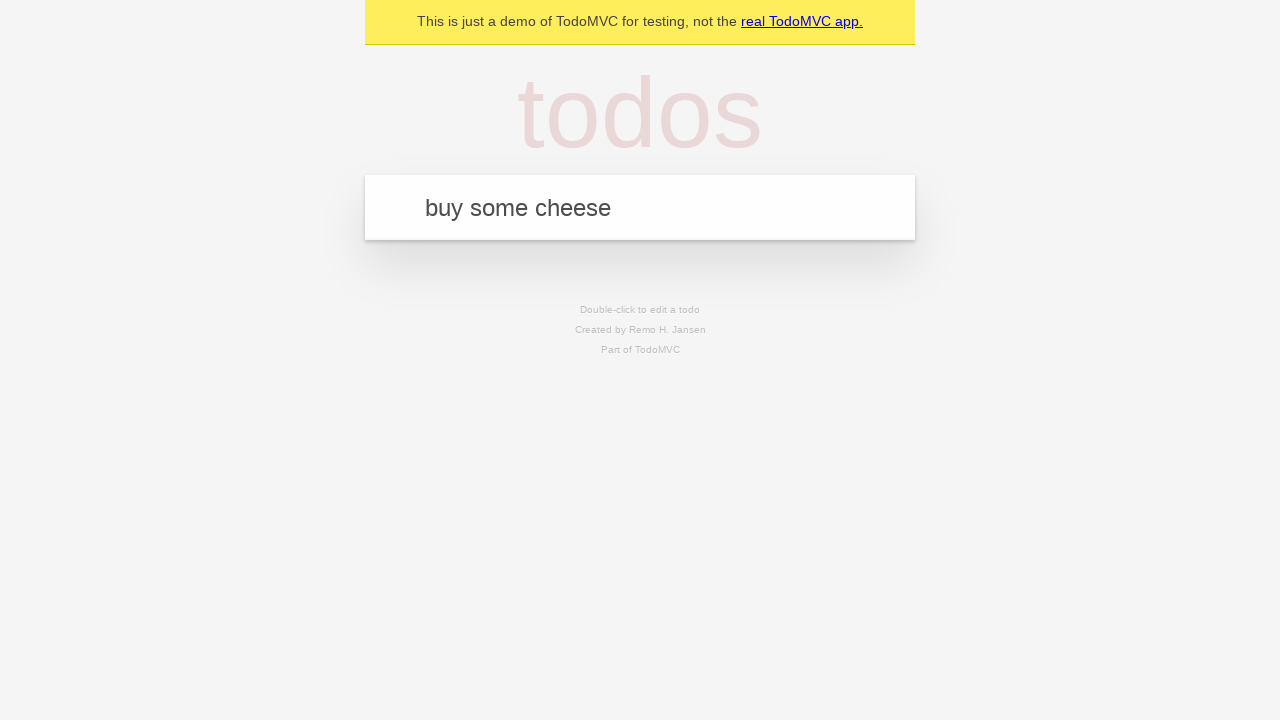

Pressed Enter to create first todo item on internal:attr=[placeholder="What needs to be done?"i]
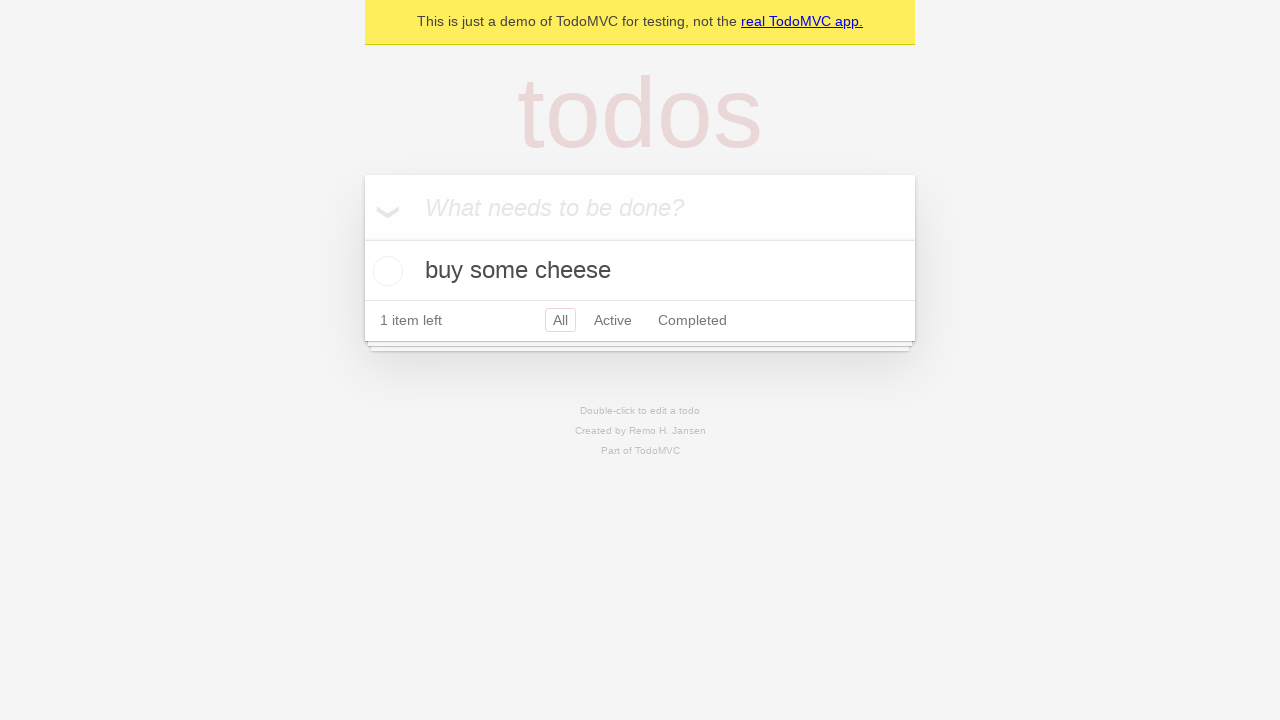

Filled todo input with 'feed the cat' on internal:attr=[placeholder="What needs to be done?"i]
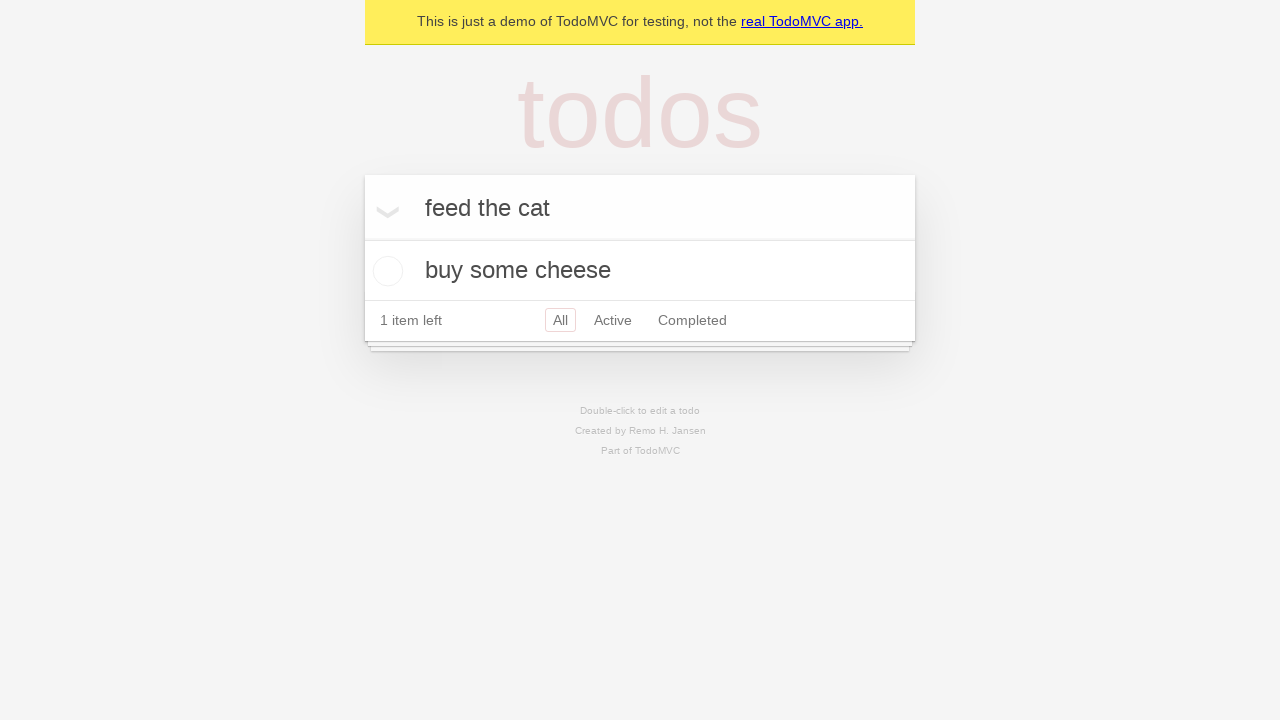

Pressed Enter to create second todo item on internal:attr=[placeholder="What needs to be done?"i]
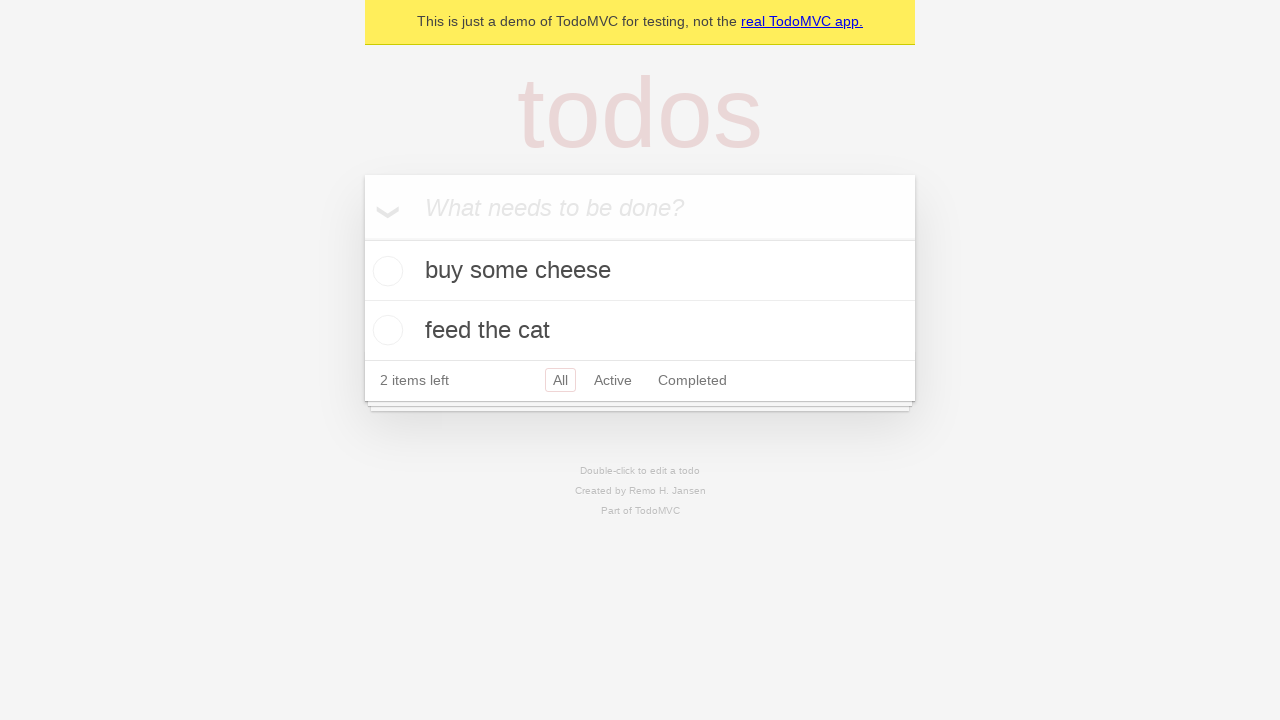

Filled todo input with 'book a doctors appointment' on internal:attr=[placeholder="What needs to be done?"i]
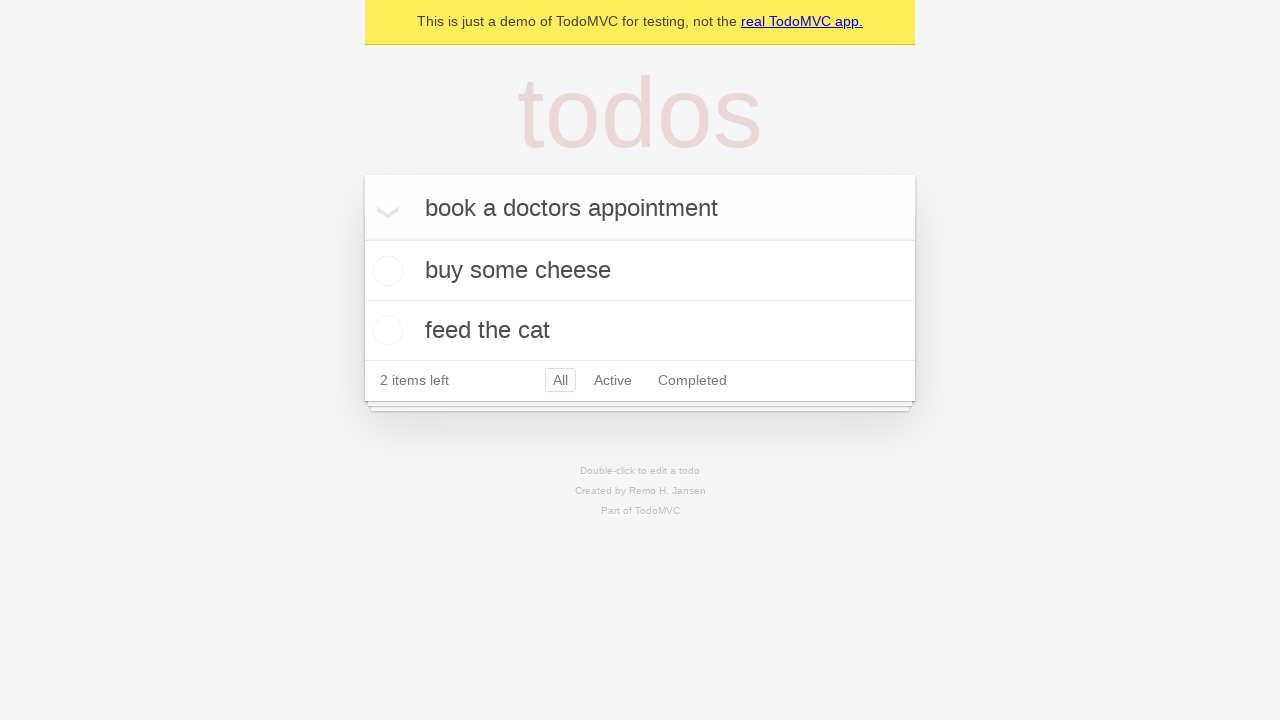

Pressed Enter to create third todo item on internal:attr=[placeholder="What needs to be done?"i]
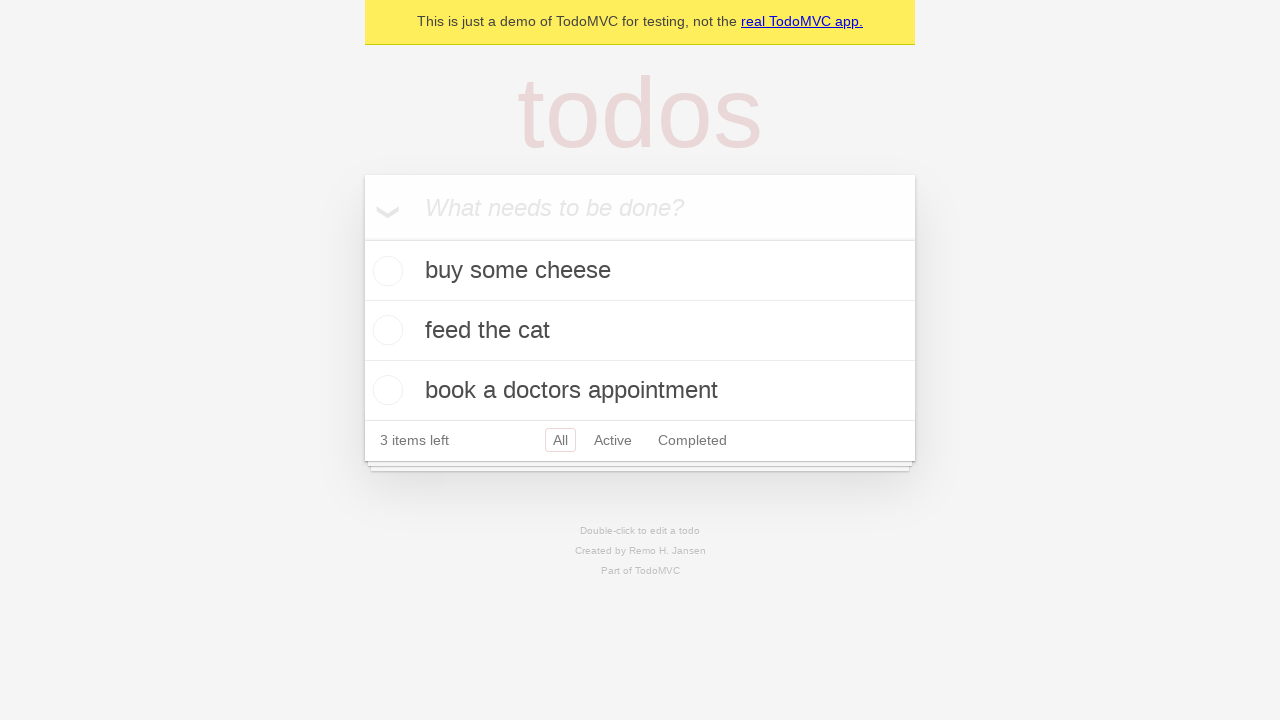

Double-clicked second todo item to enter edit mode at (640, 331) on internal:testid=[data-testid="todo-item"s] >> nth=1
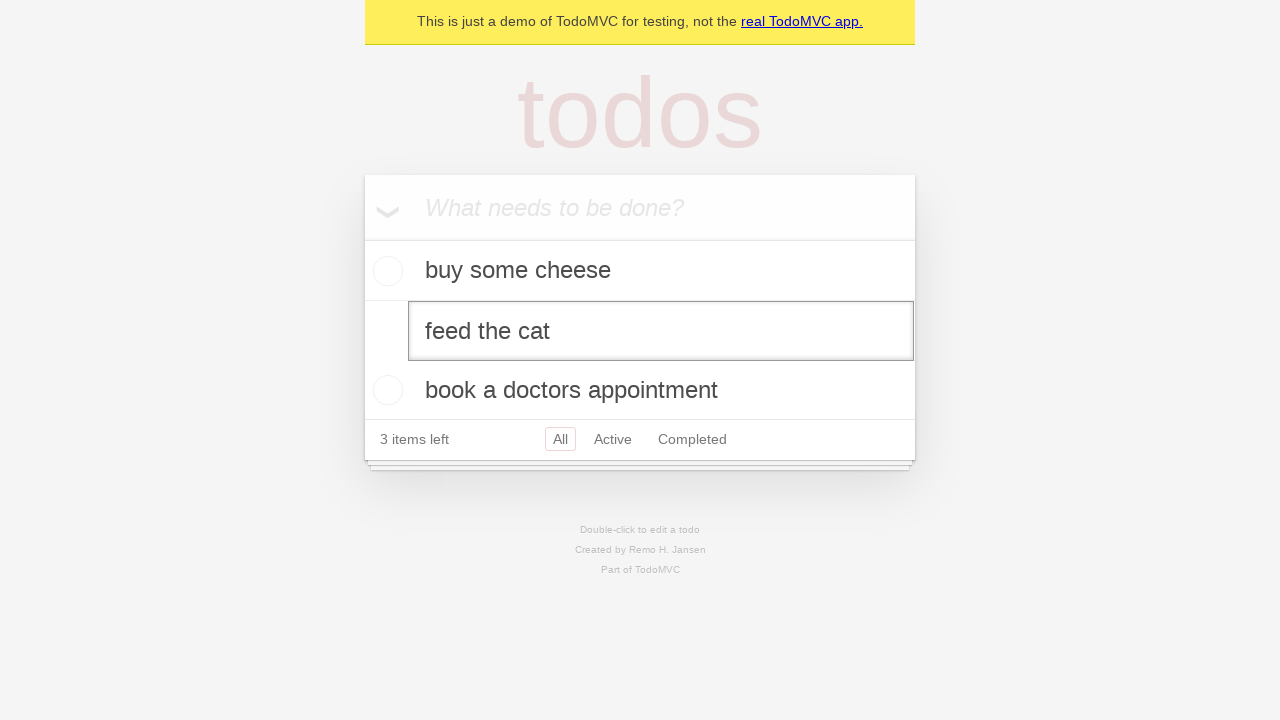

Filled edit textbox with 'buy some sausages' on internal:testid=[data-testid="todo-item"s] >> nth=1 >> internal:role=textbox[nam
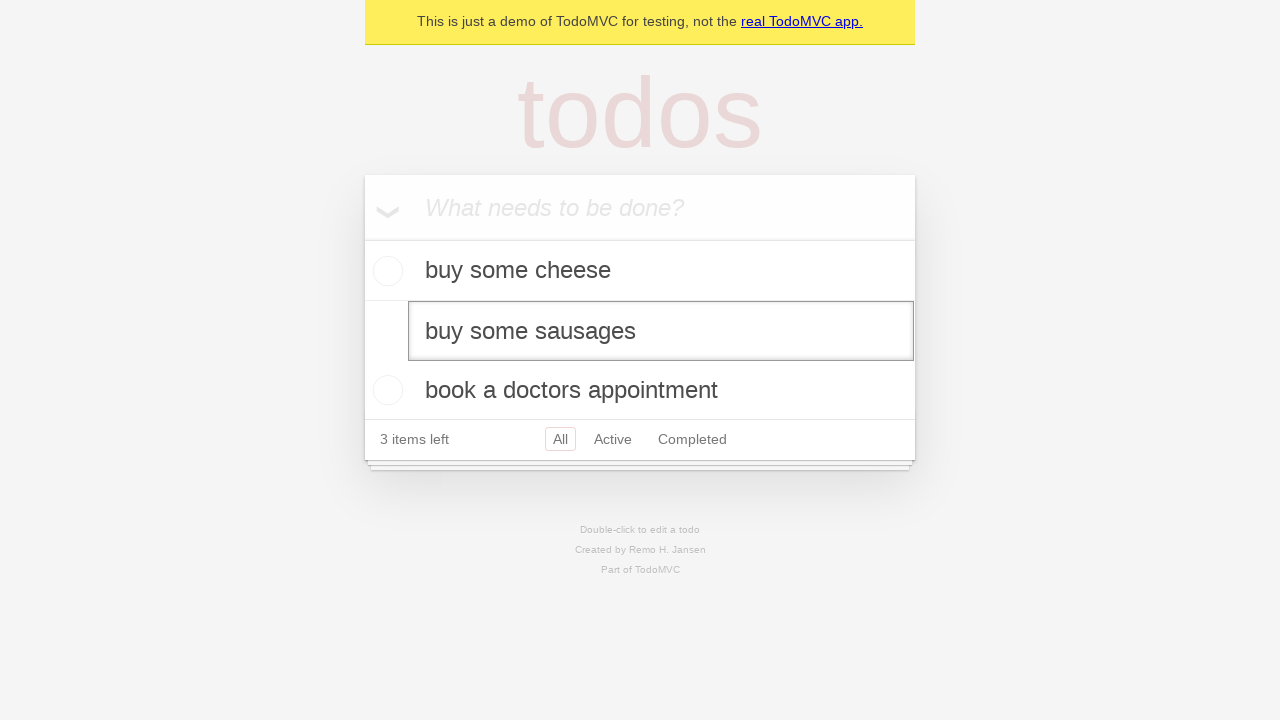

Pressed Escape to cancel edits on internal:testid=[data-testid="todo-item"s] >> nth=1 >> internal:role=textbox[nam
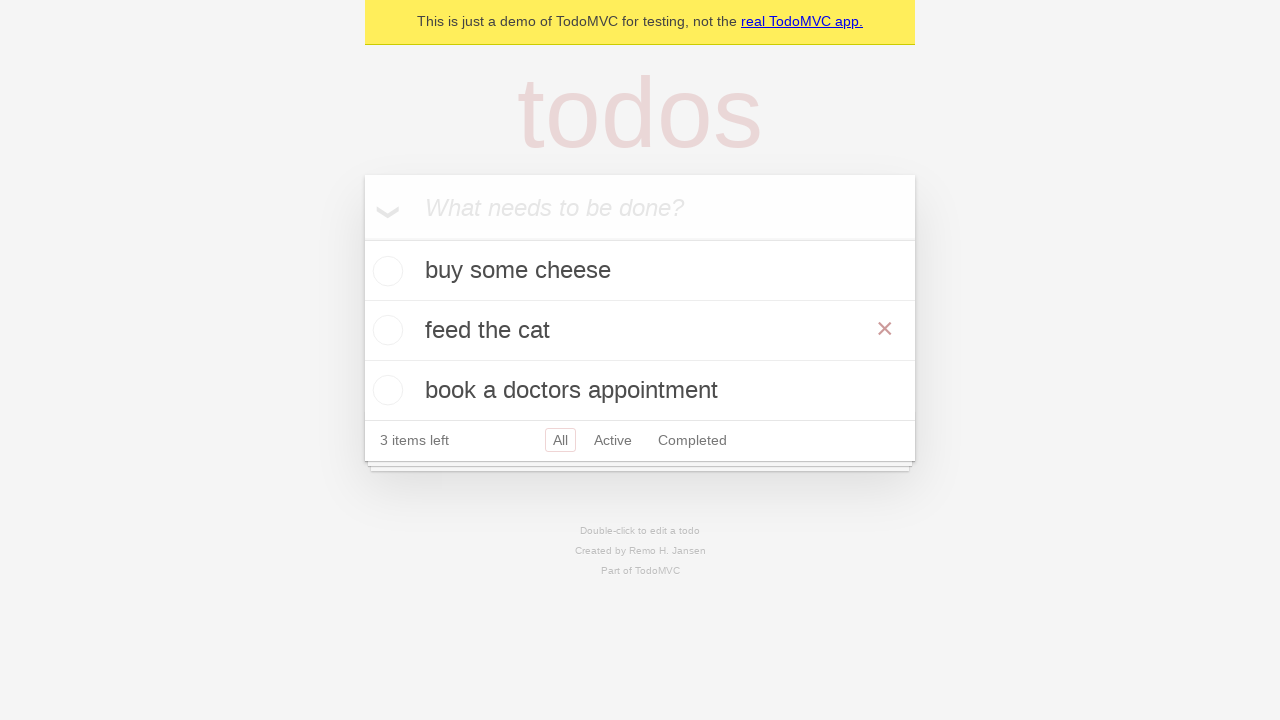

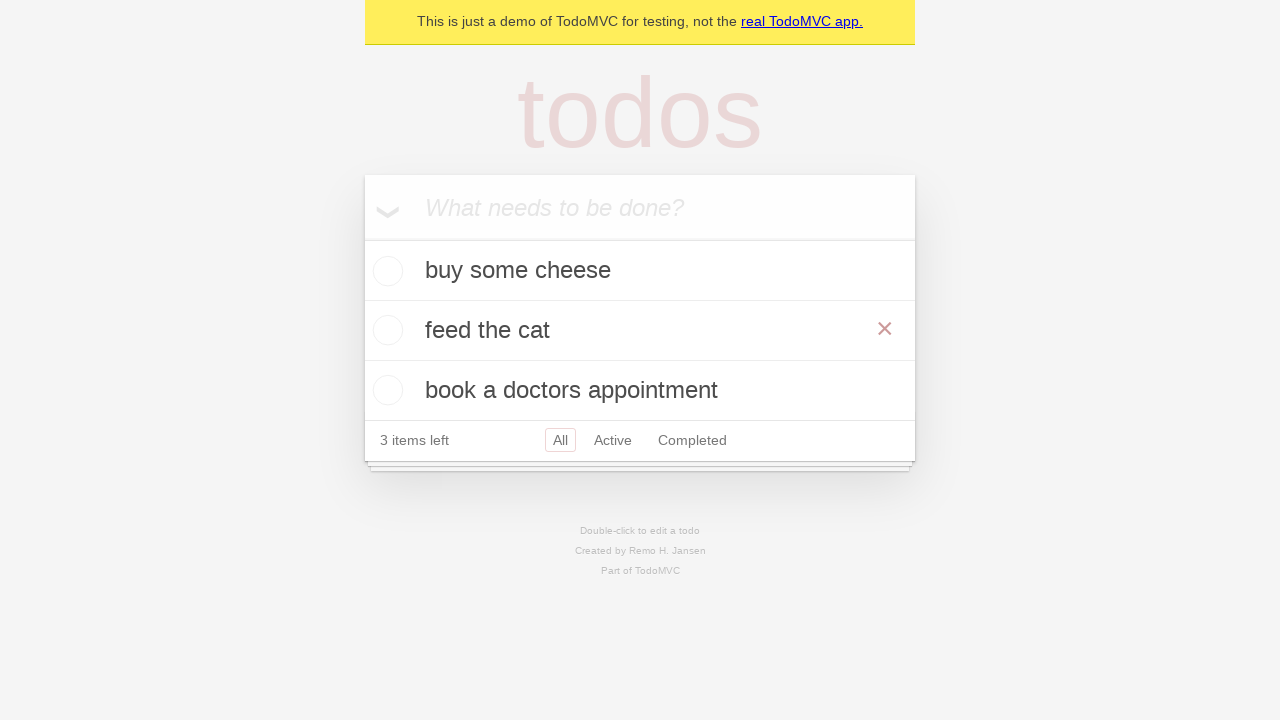